Tests interaction with B3 (Brazilian Stock Exchange) index page by selecting a sector filter and changing the page view to show all stocks.

Starting URL: https://sistemaswebb3-listados.b3.com.br/indexPage/day/IBOV?language=pt-br

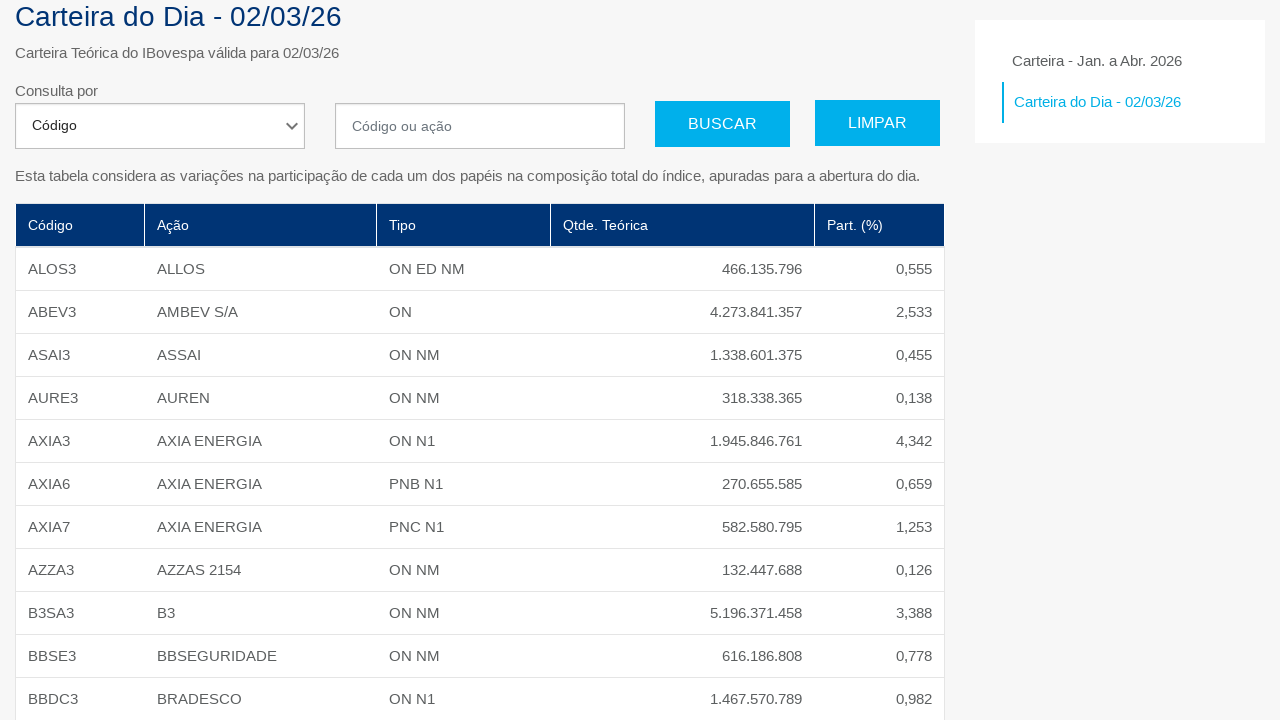

Waited for page DOM content to load
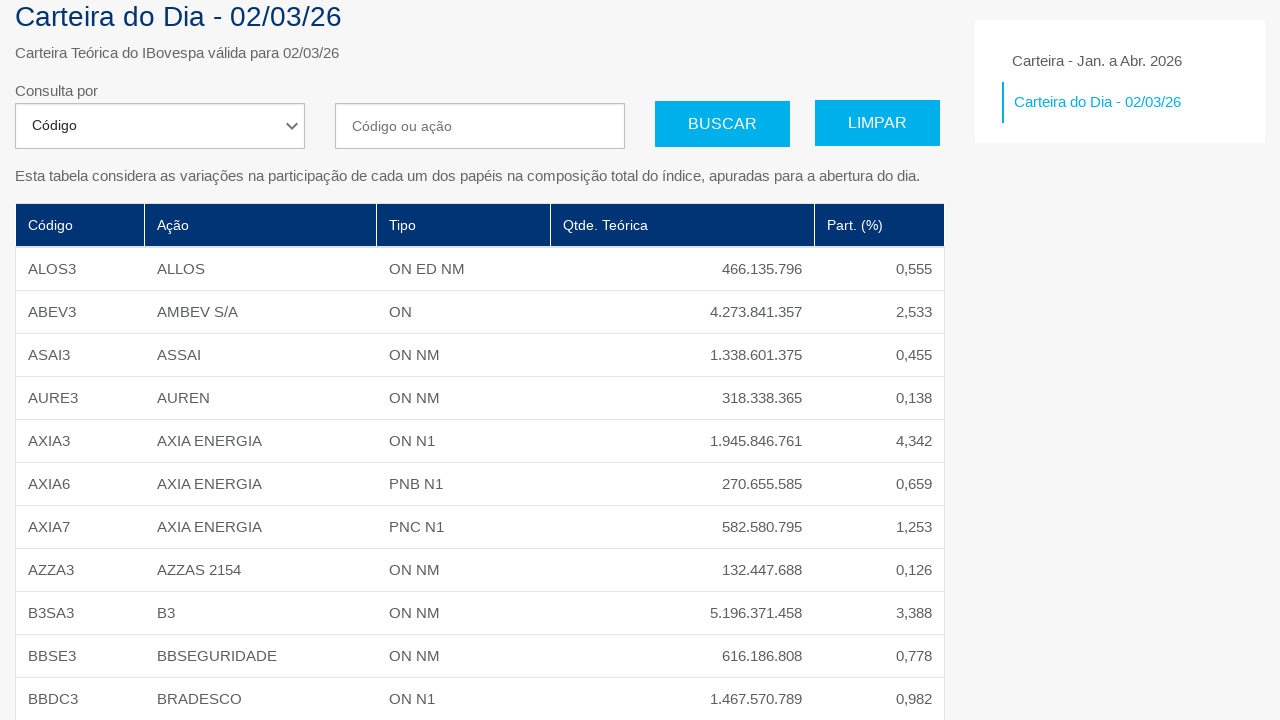

Waited 3 seconds for page to fully render
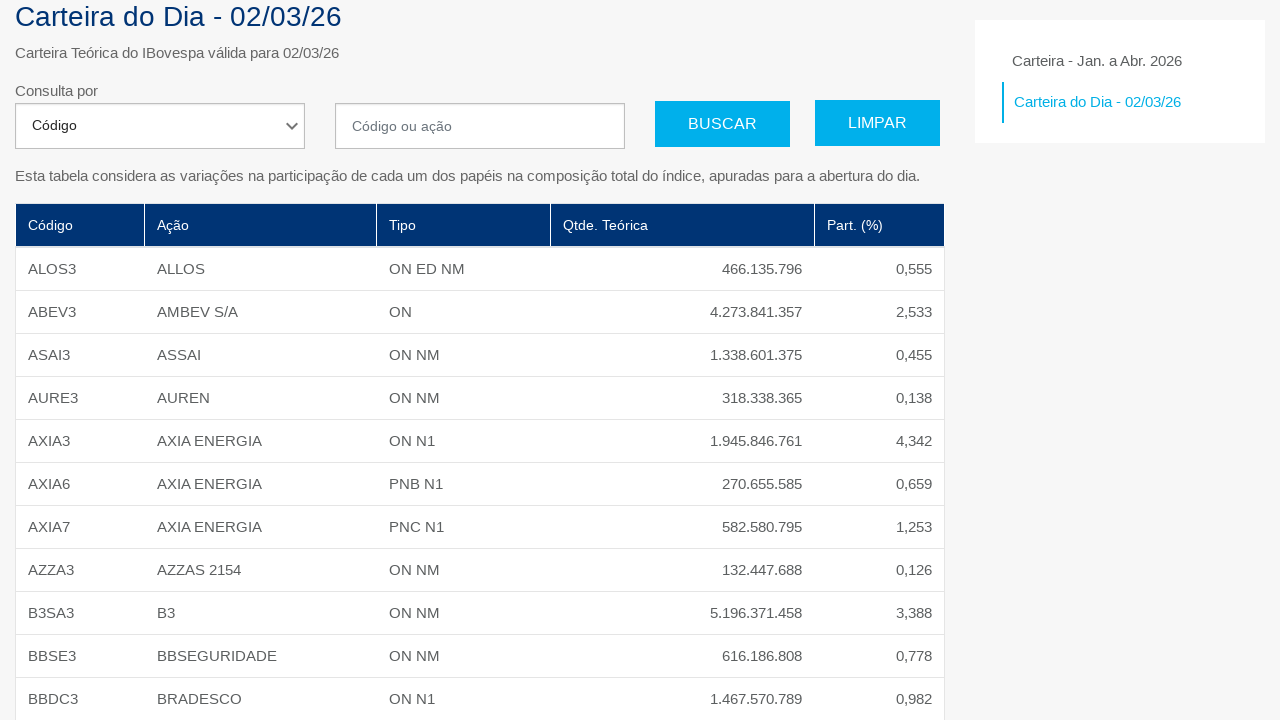

Located segment filter dropdown
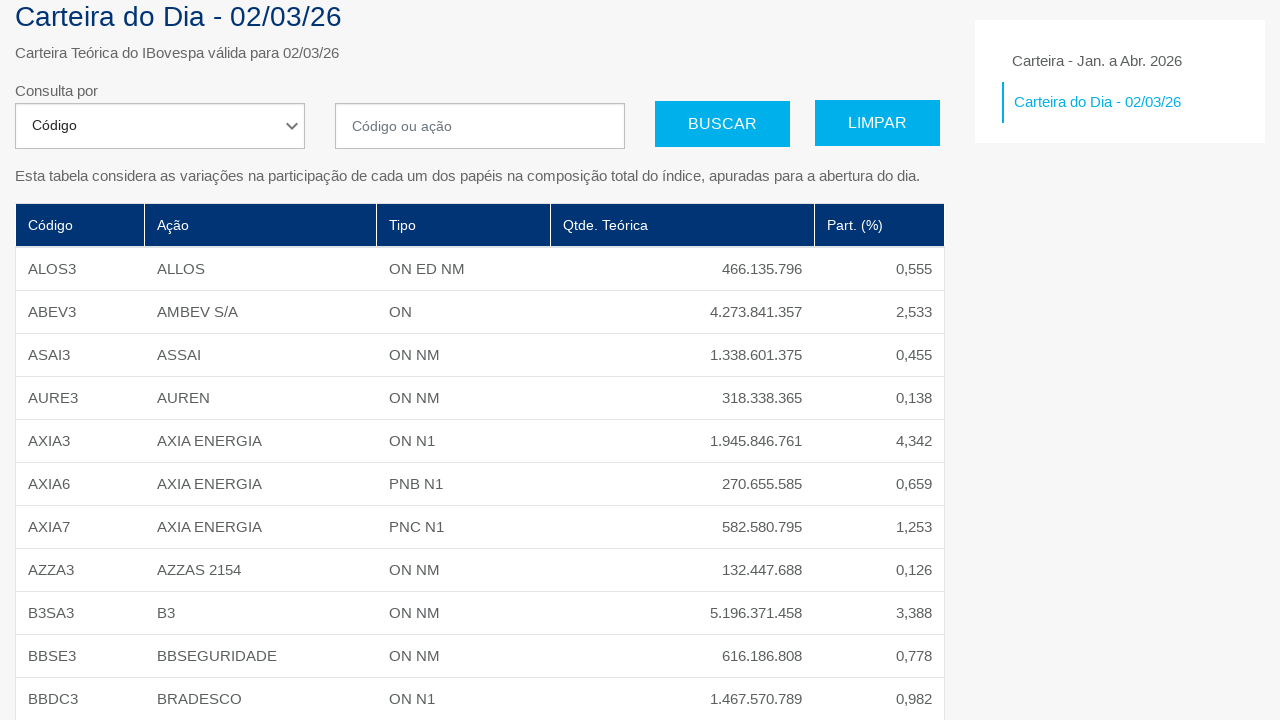

Selected second sector option in segment filter on #segment
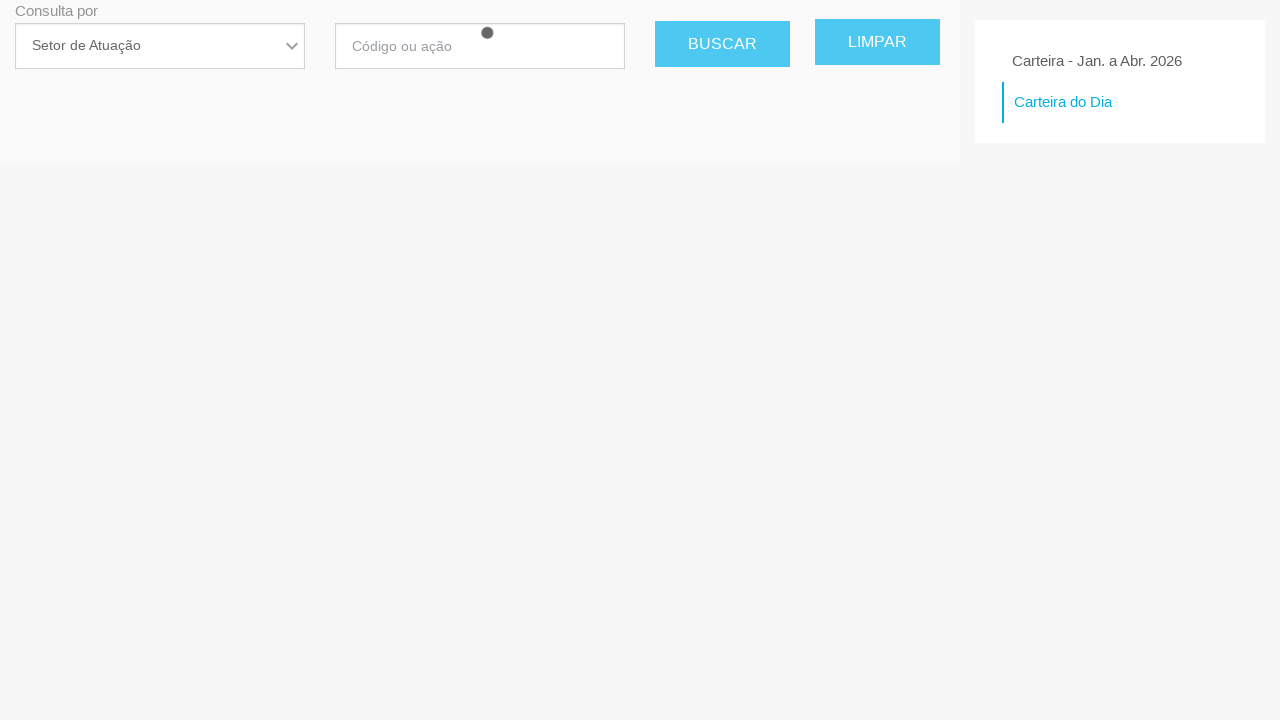

Waited 2 seconds for sector filter to apply
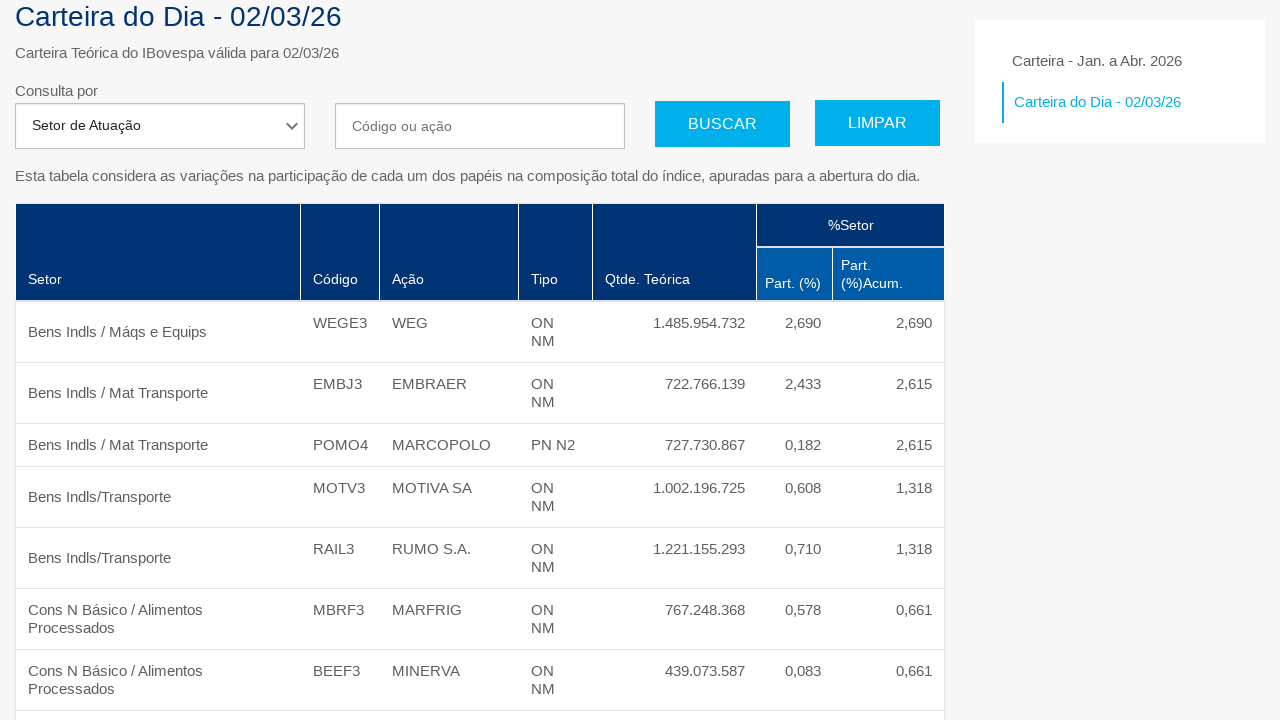

Located page view selector dropdown
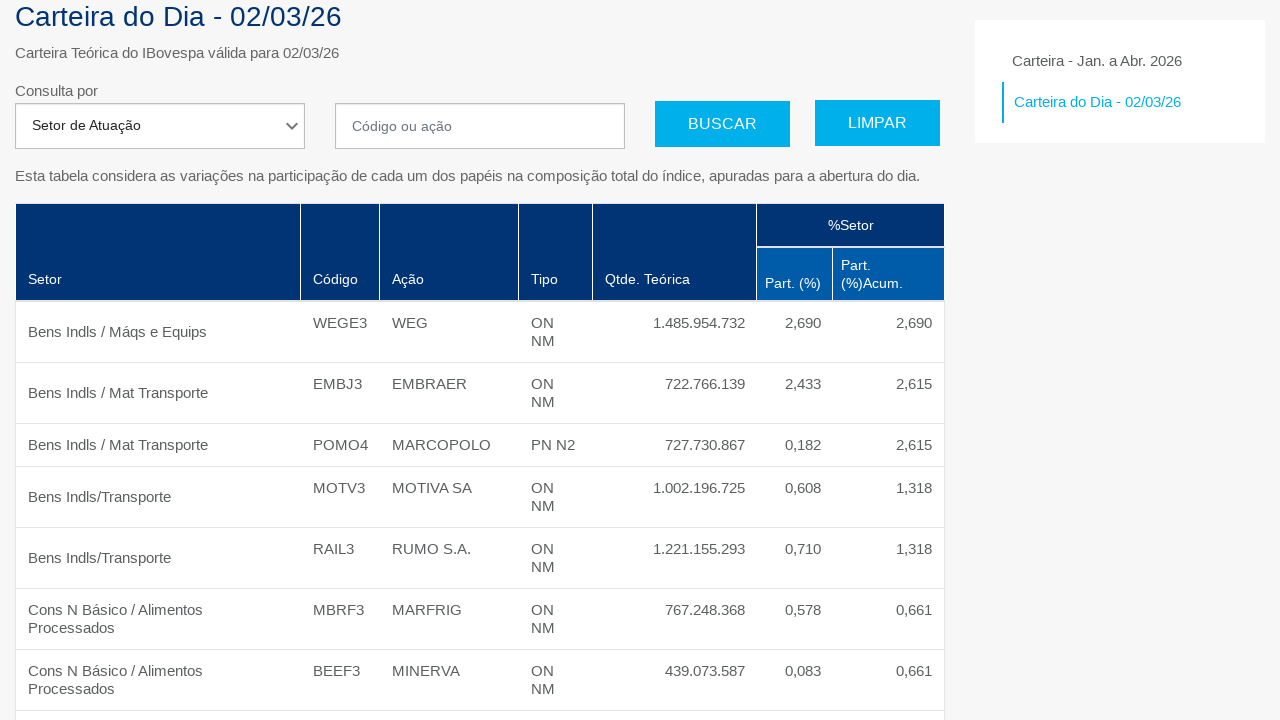

Selected 'All stocks' view (fourth option) in page selector on #selectPage
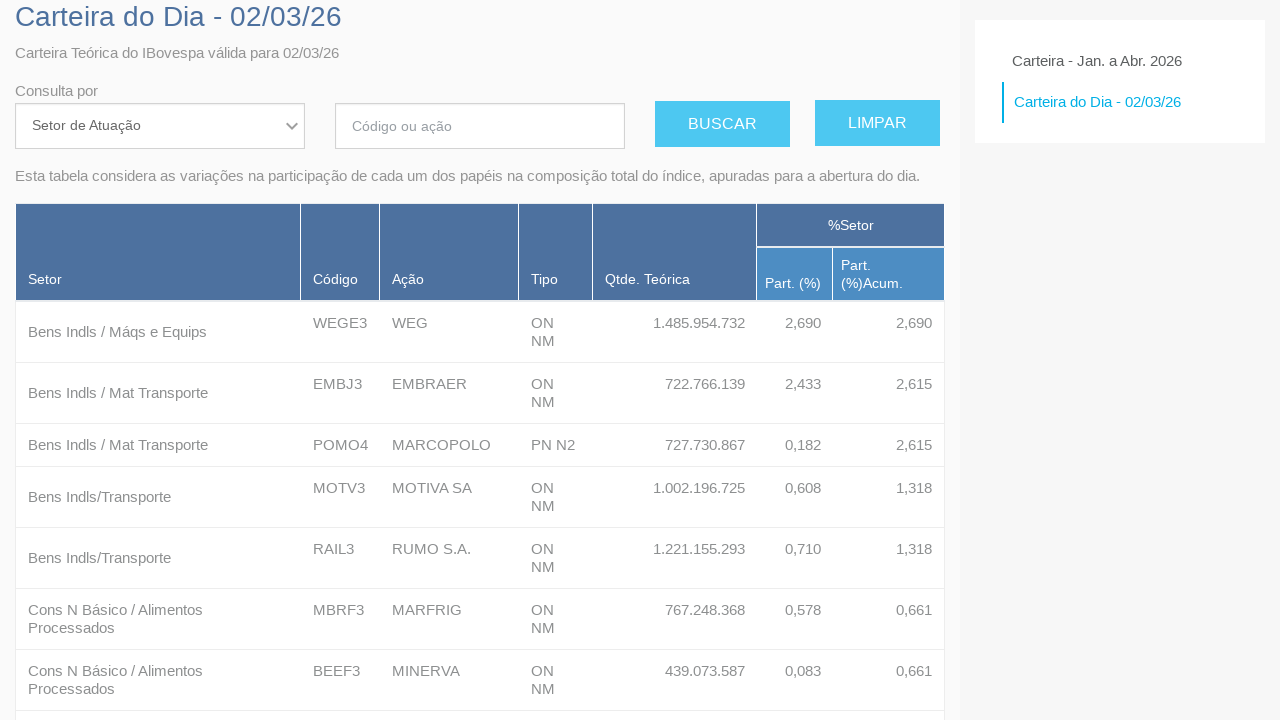

Waited 2 seconds for page view to change
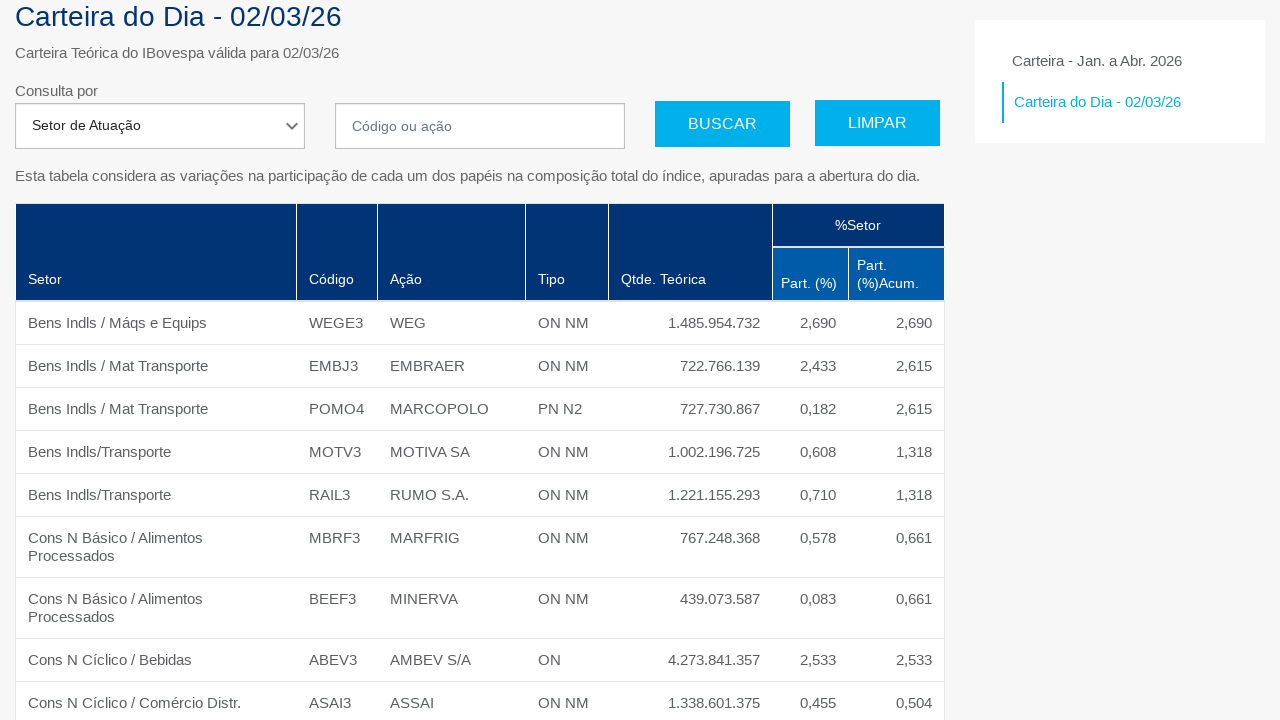

Waited for stock table to load and verified table rows are visible
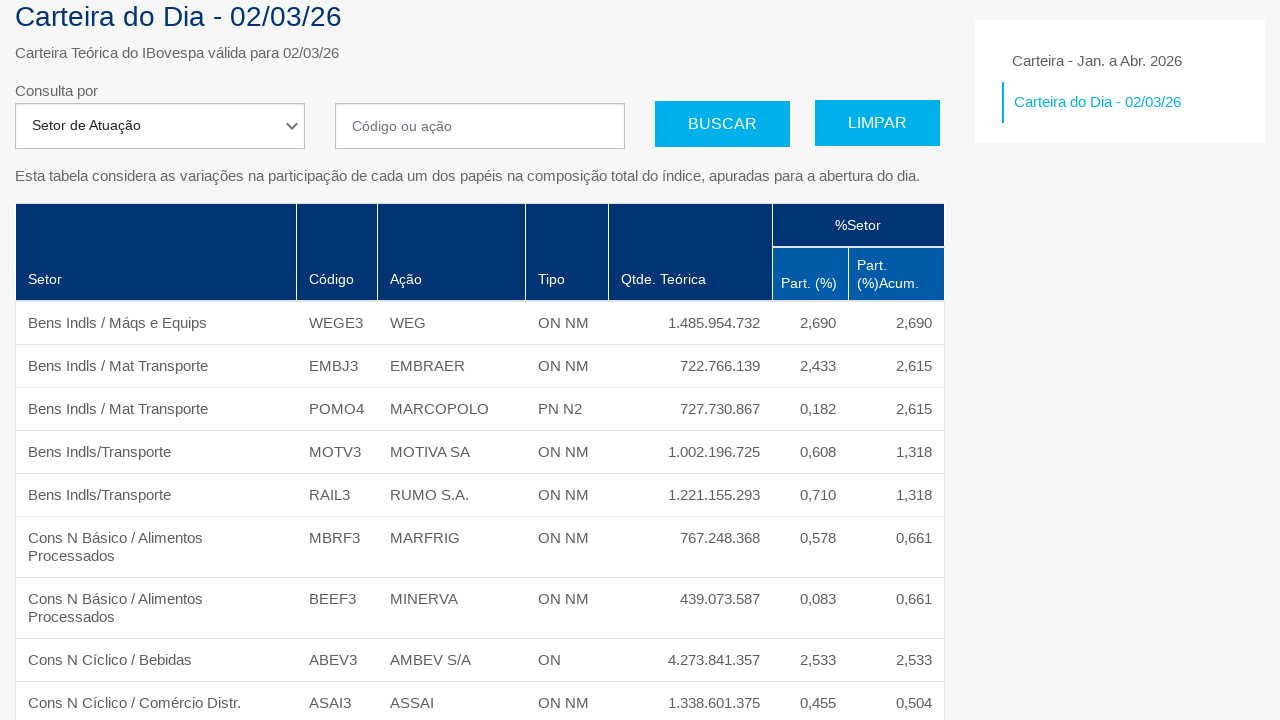

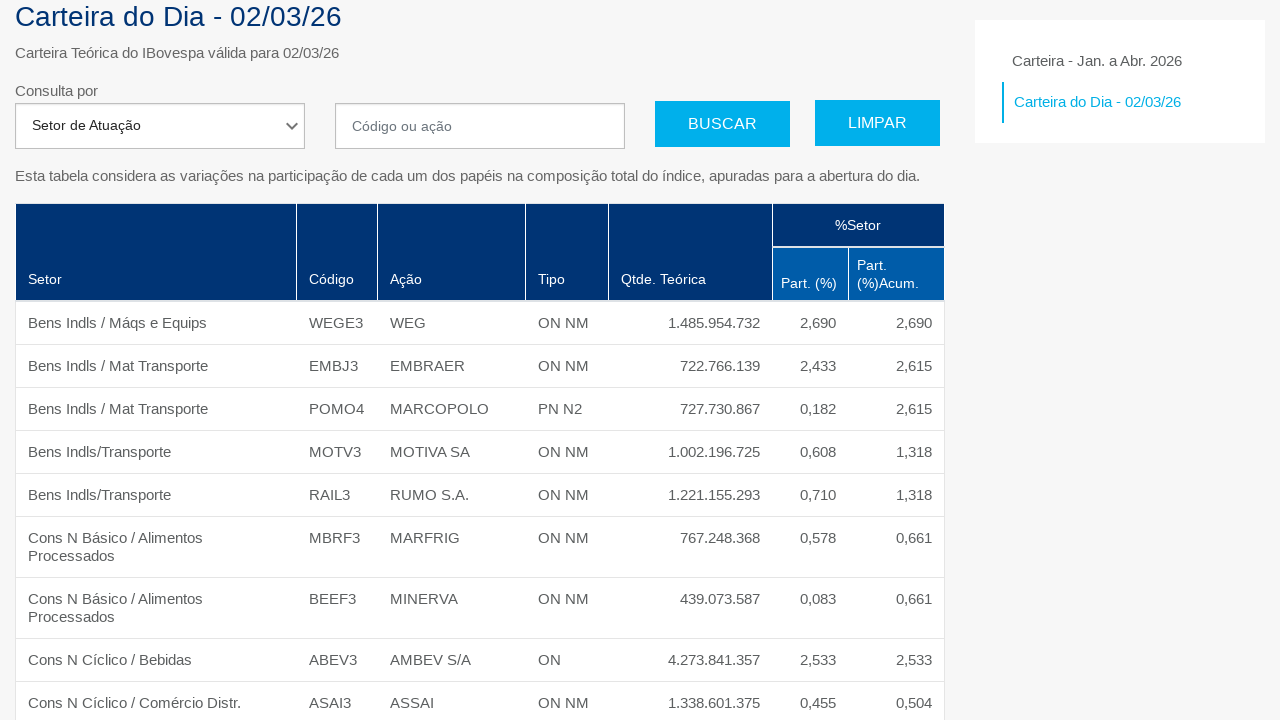